Sets a custom viewport size and loads the Cydeo practice page

Starting URL: https://practice.cydeo.com/

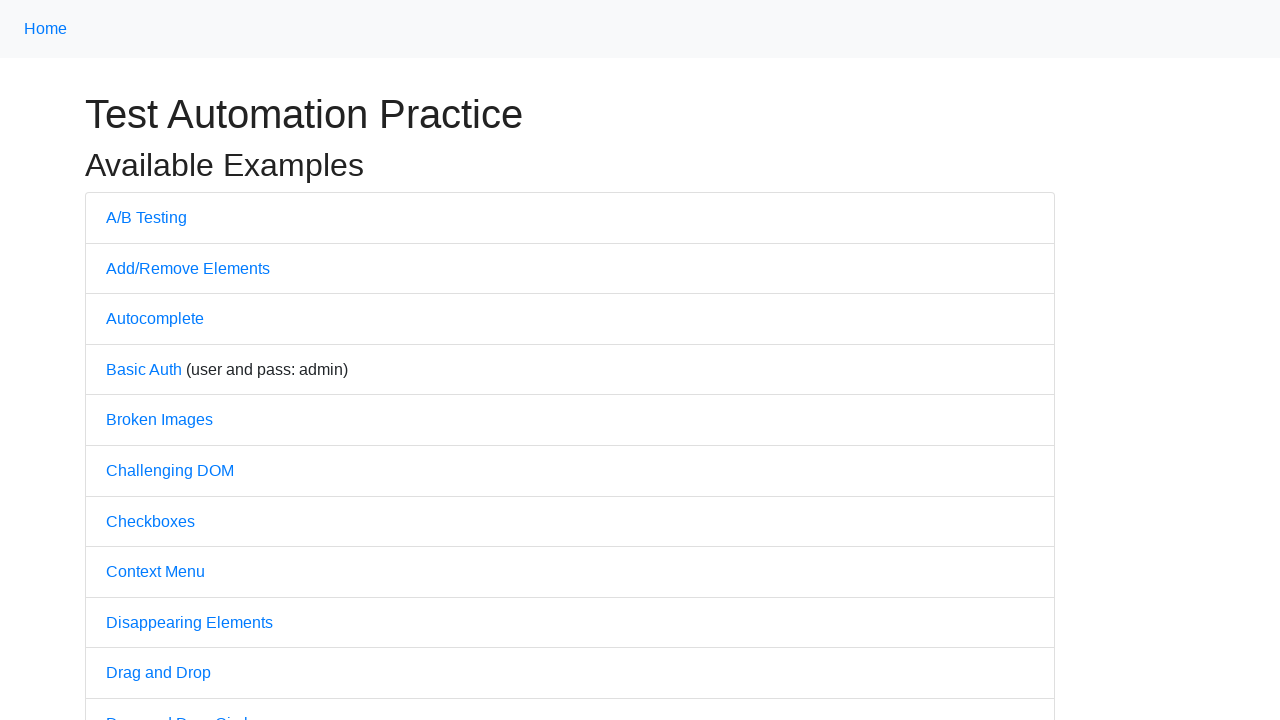

Set viewport size to 1850x1080
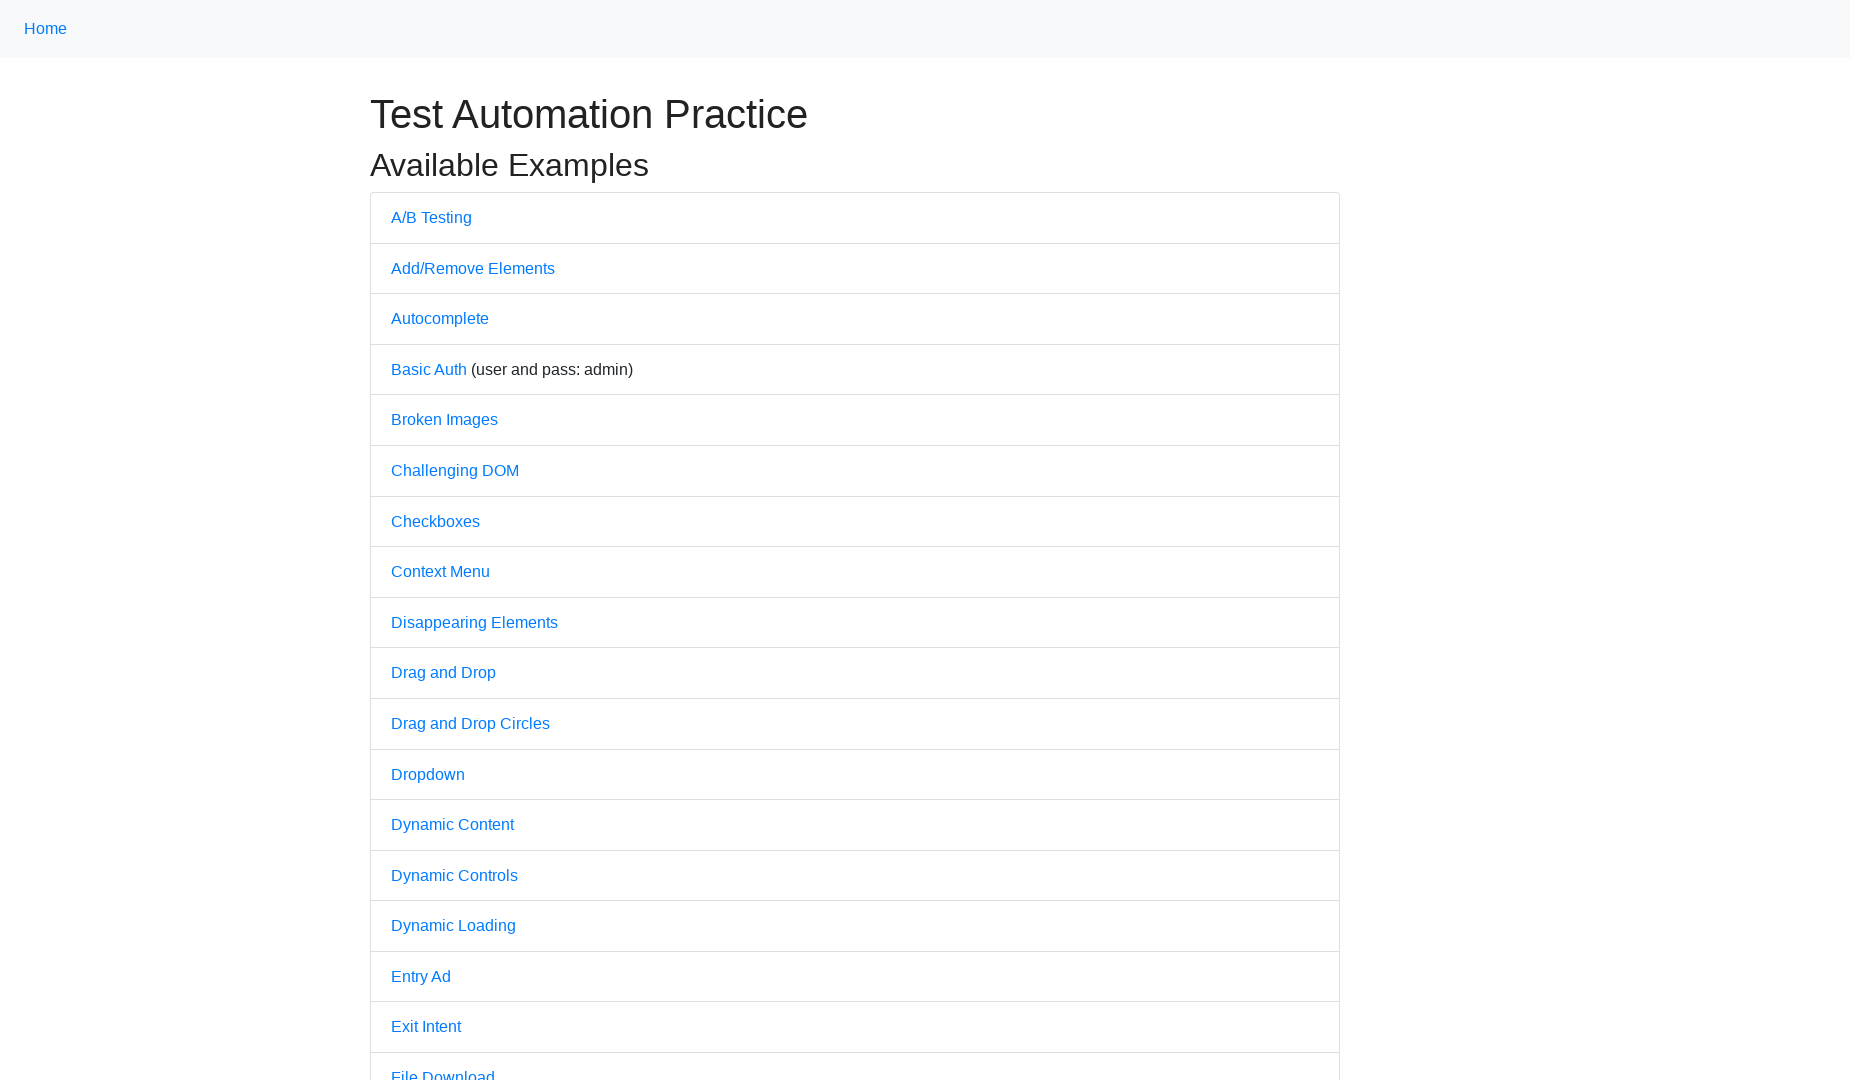

Reloaded page with new viewport size
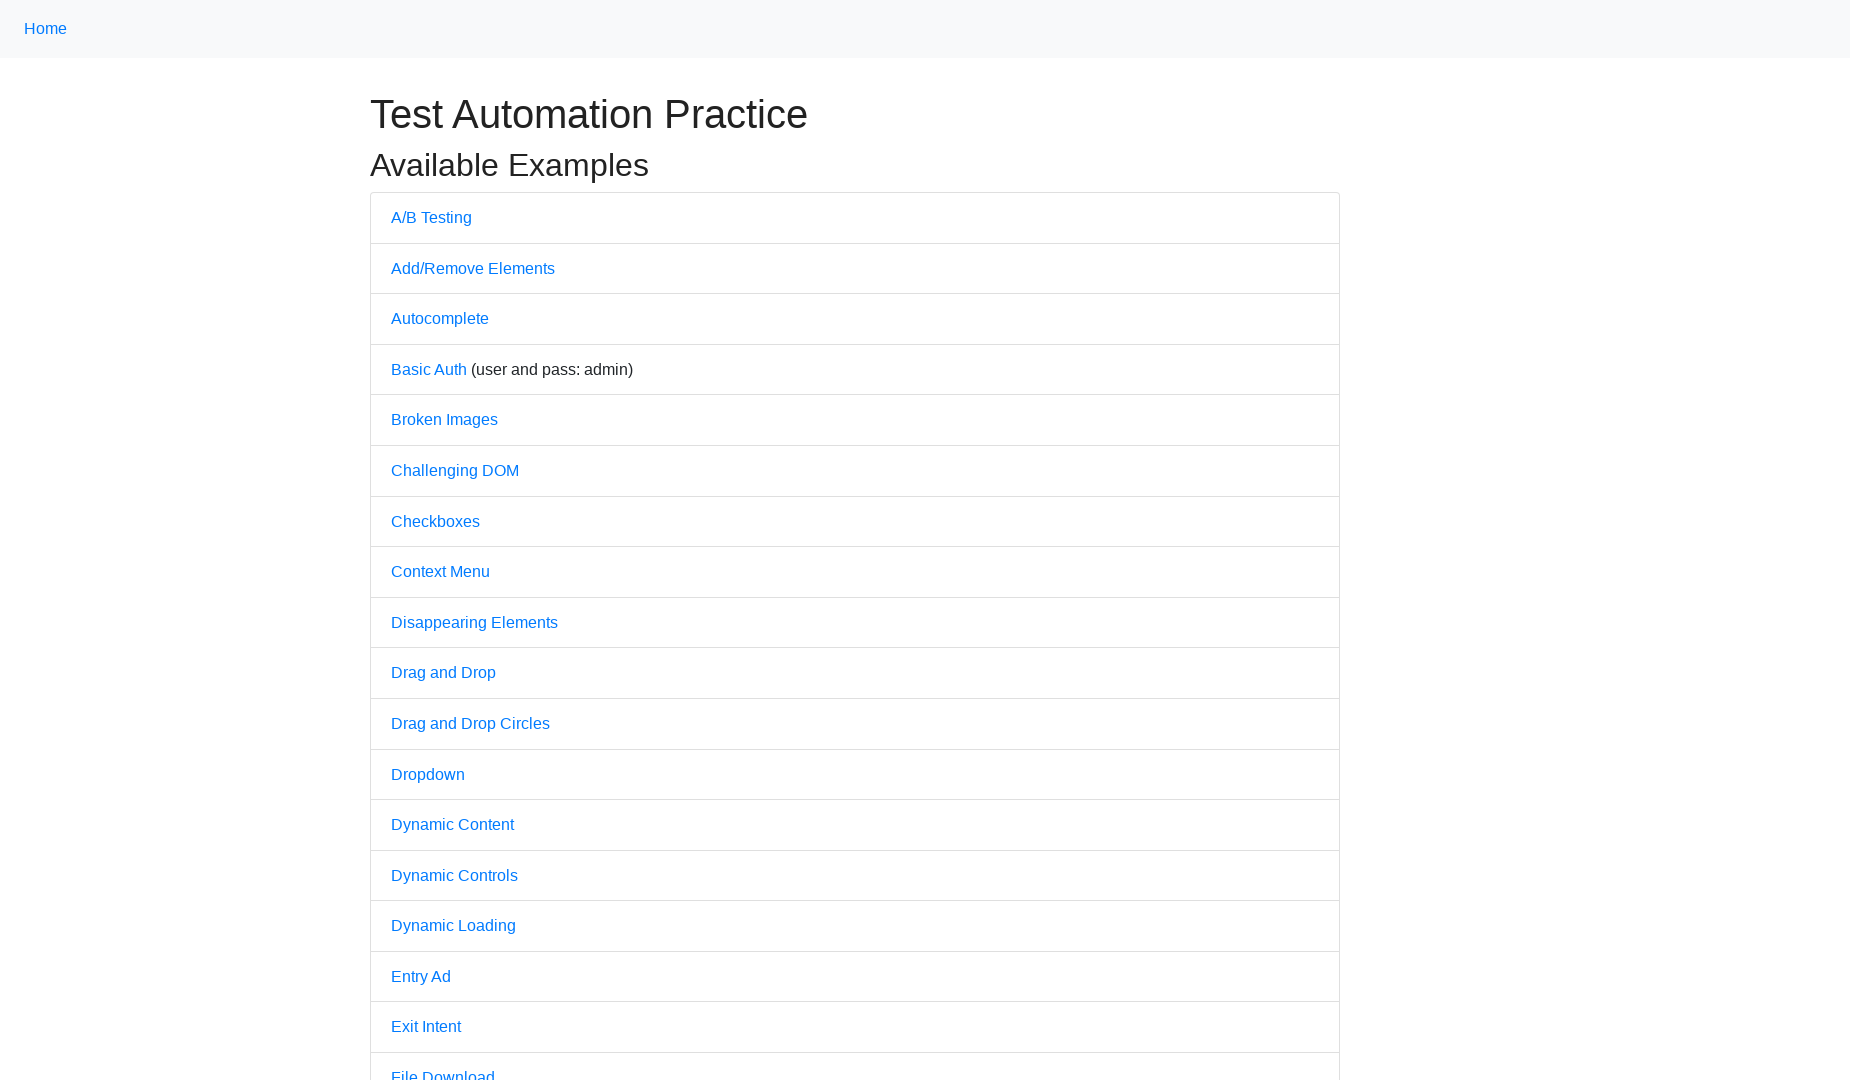

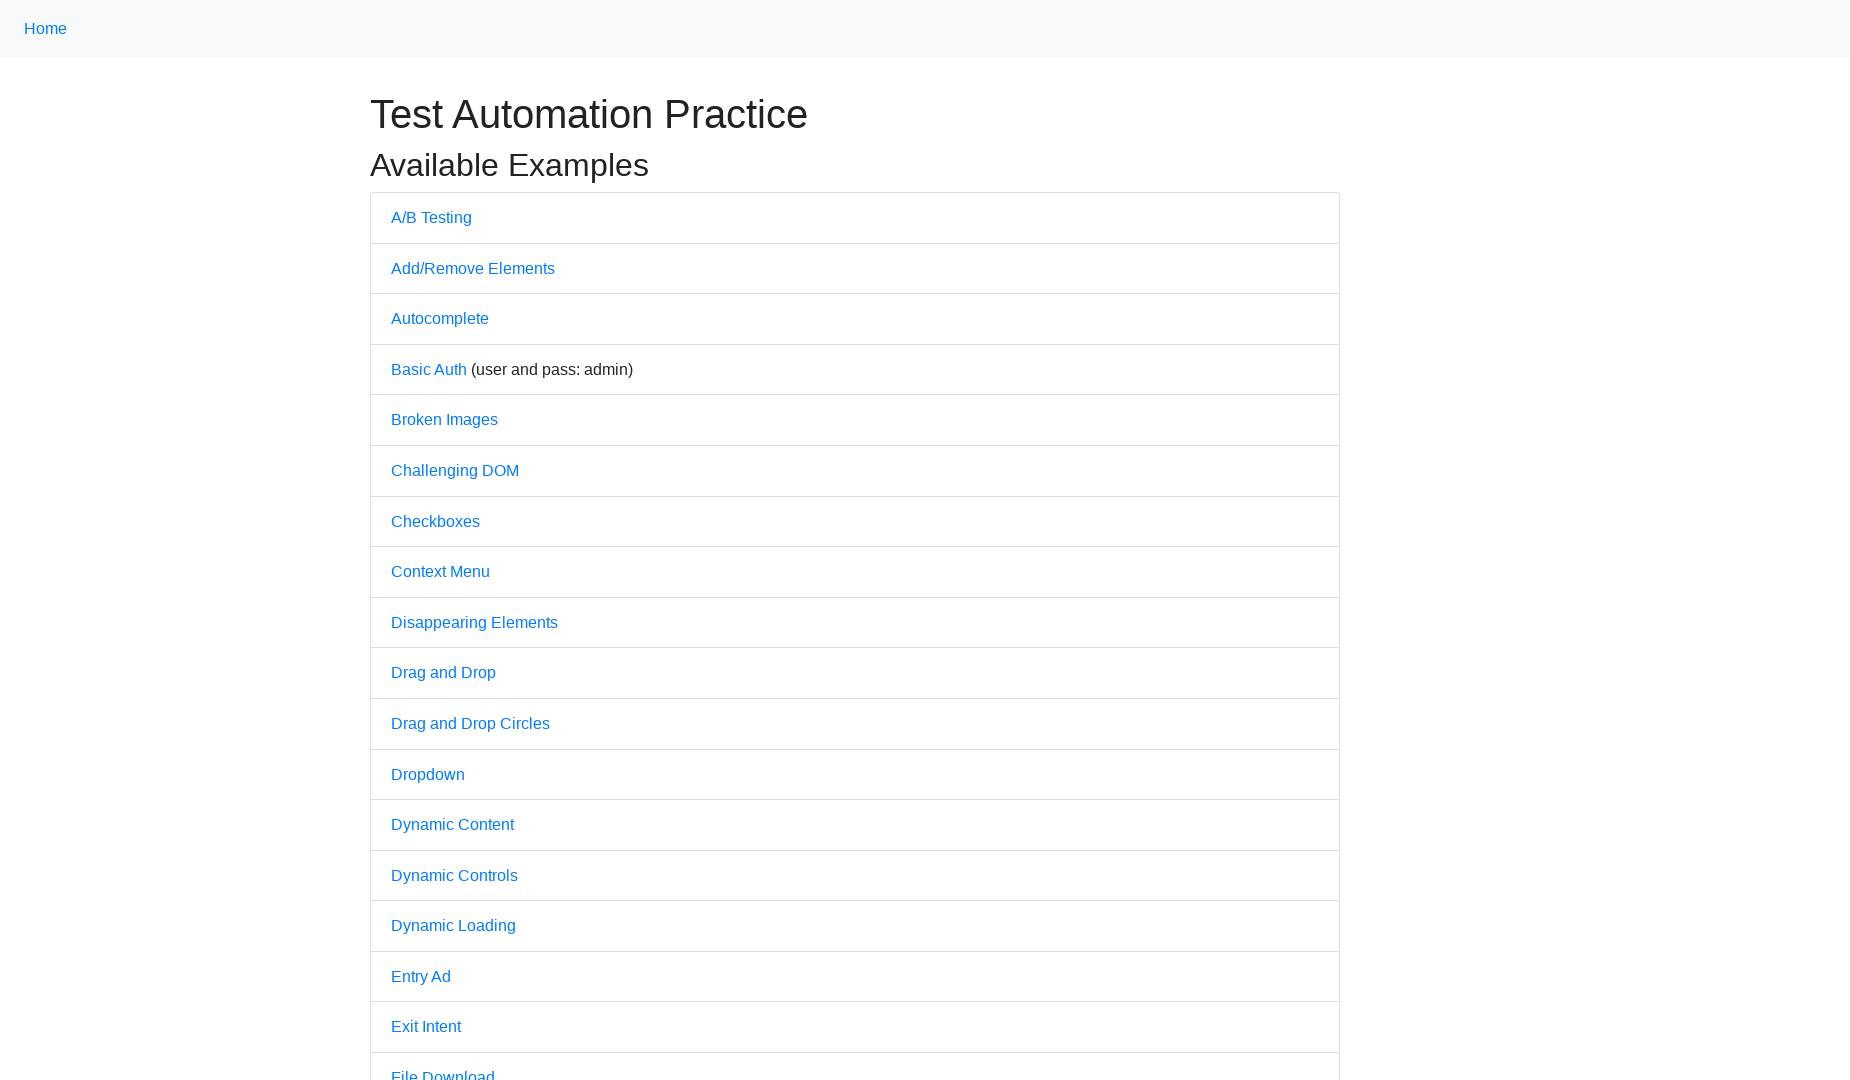